Tests dropdown selection functionality by clicking on the dropdown and selecting Option 1 by value

Starting URL: https://the-internet.herokuapp.com/dropdown

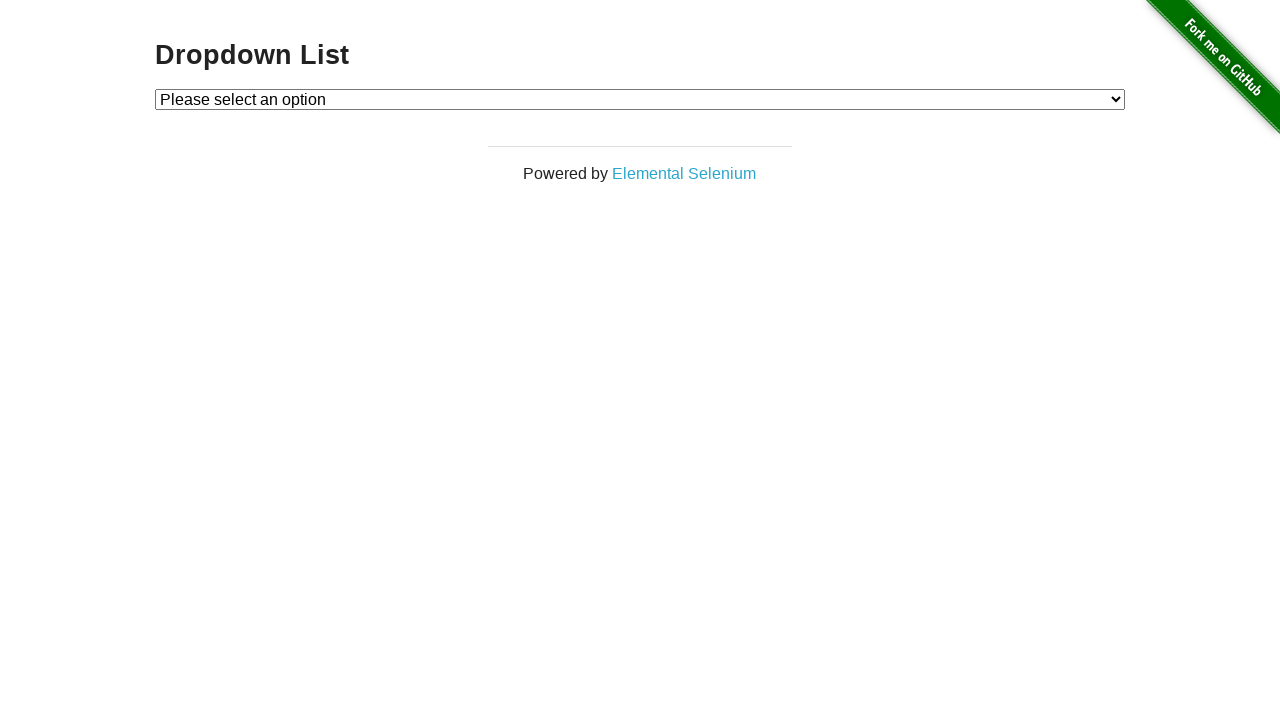

Clicked on dropdown element to open it at (640, 99) on #dropdown
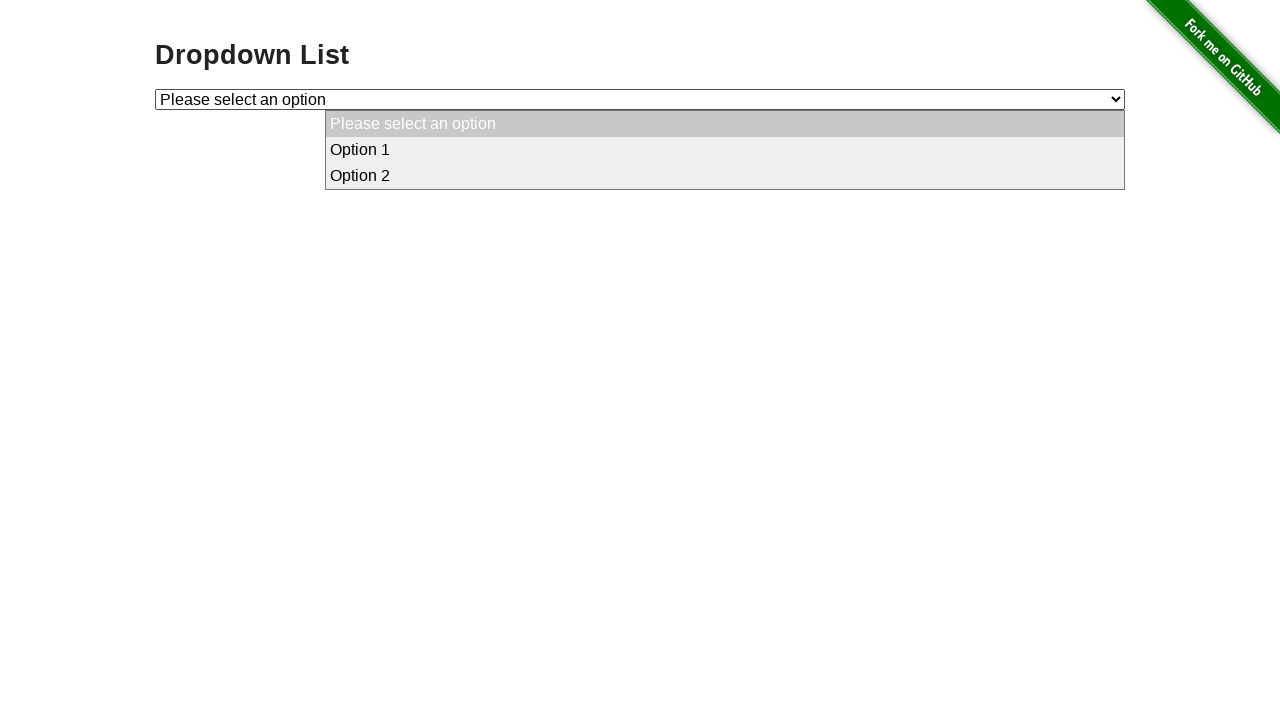

Selected Option 1 by value from dropdown on #dropdown
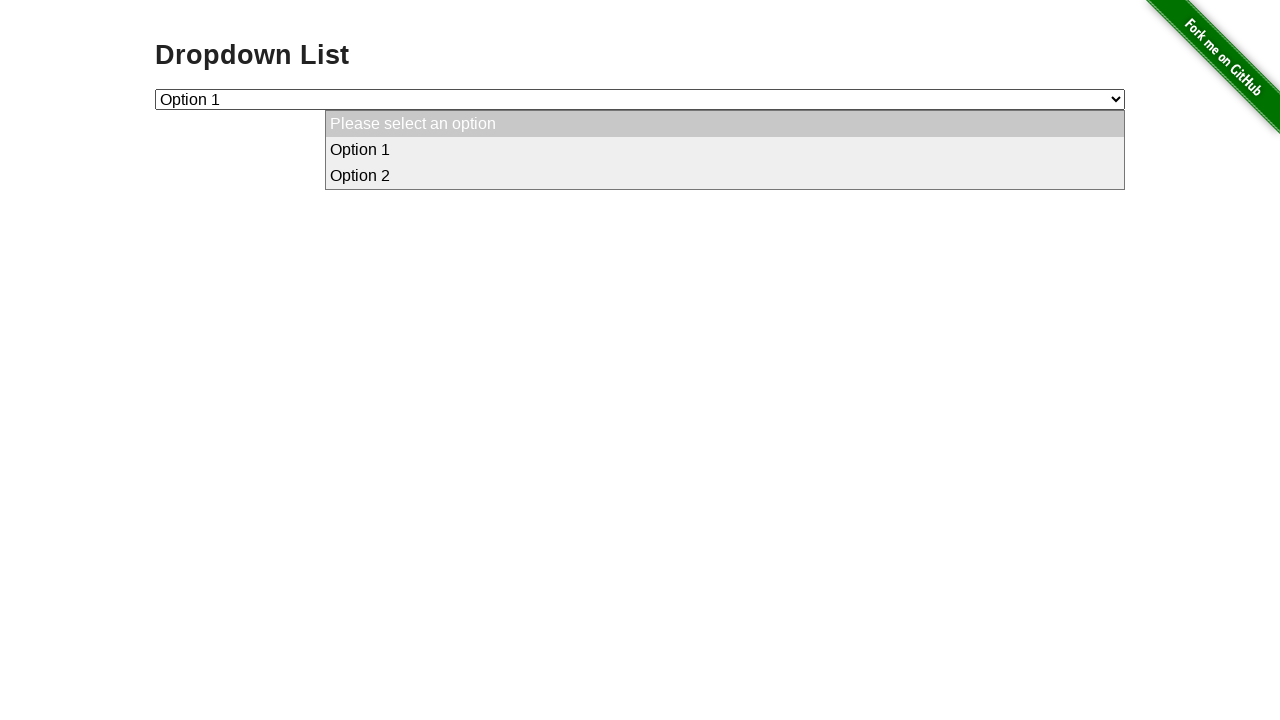

Located Option 1 element in DOM
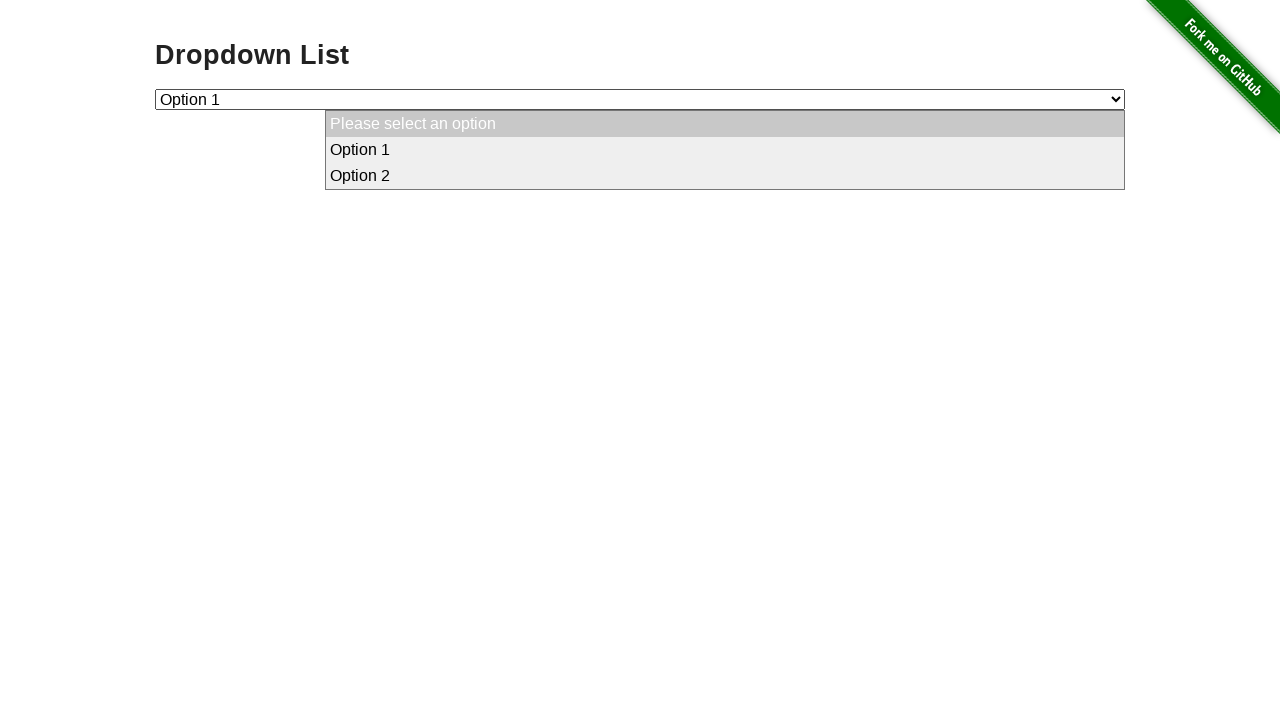

Verified that Option 1 is selected with correct text content
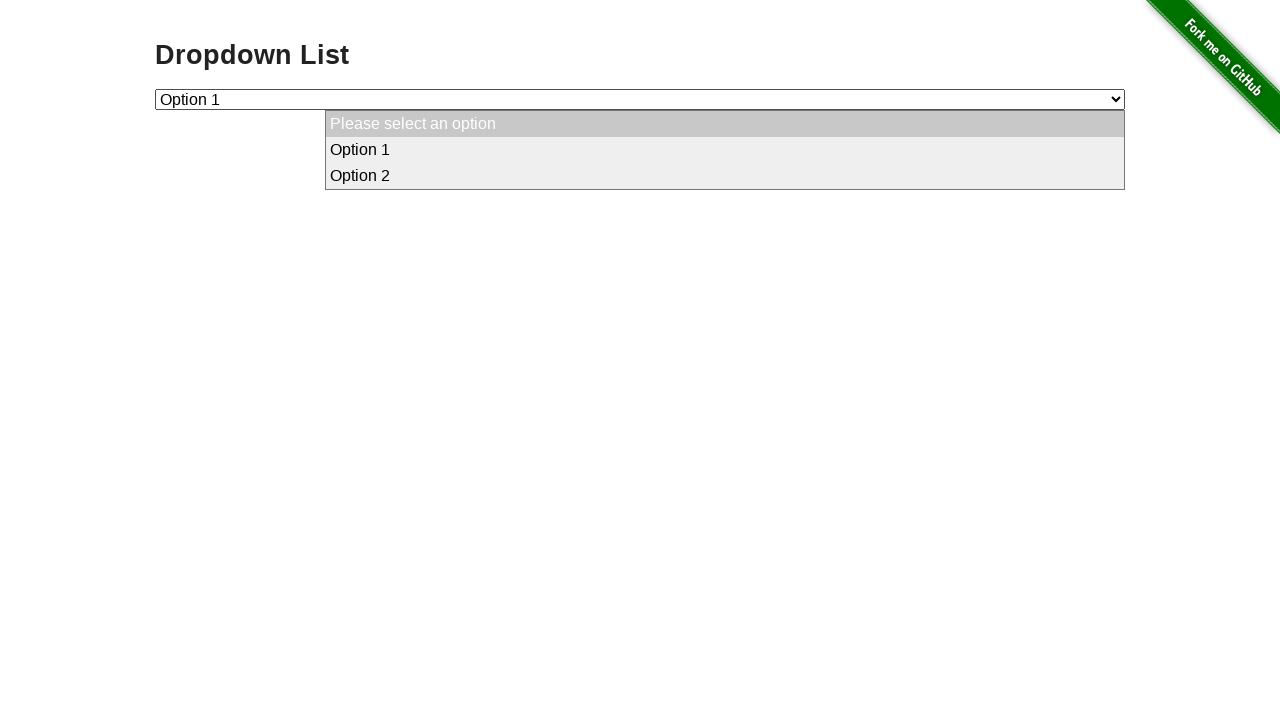

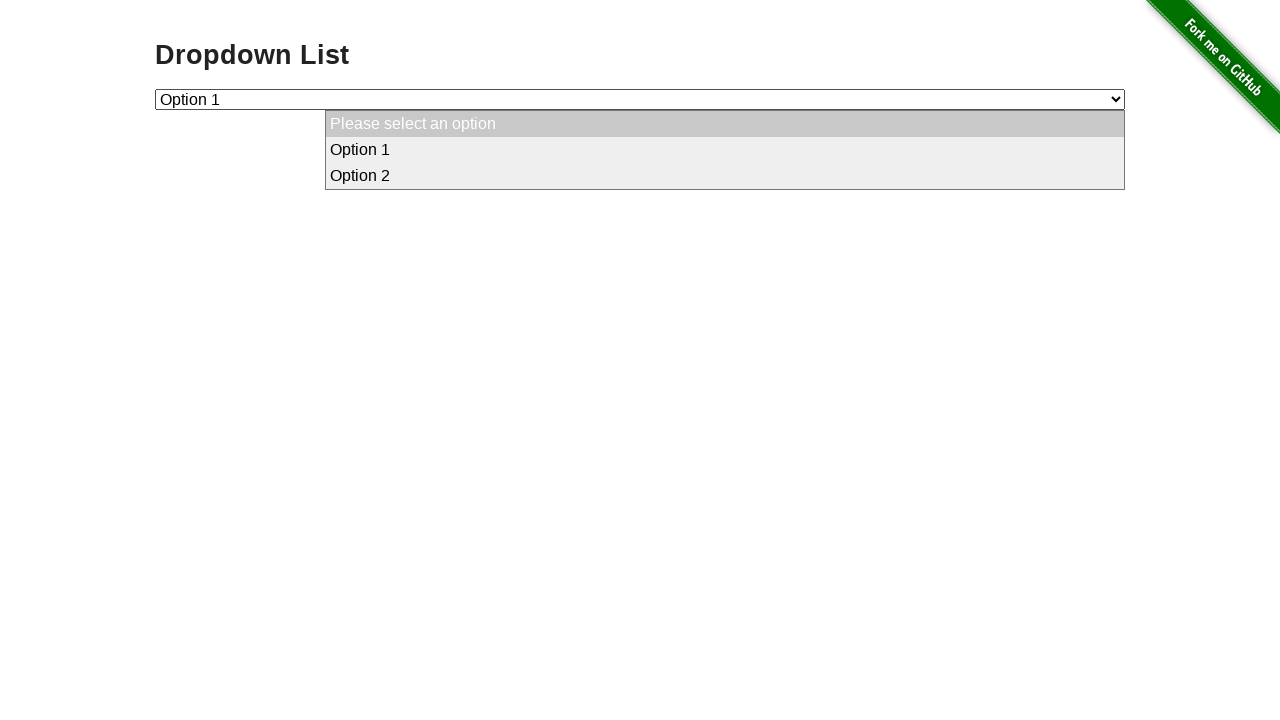